Tests number input field functionality by entering a value, clearing it, and entering a new value

Starting URL: http://the-internet.herokuapp.com/inputs

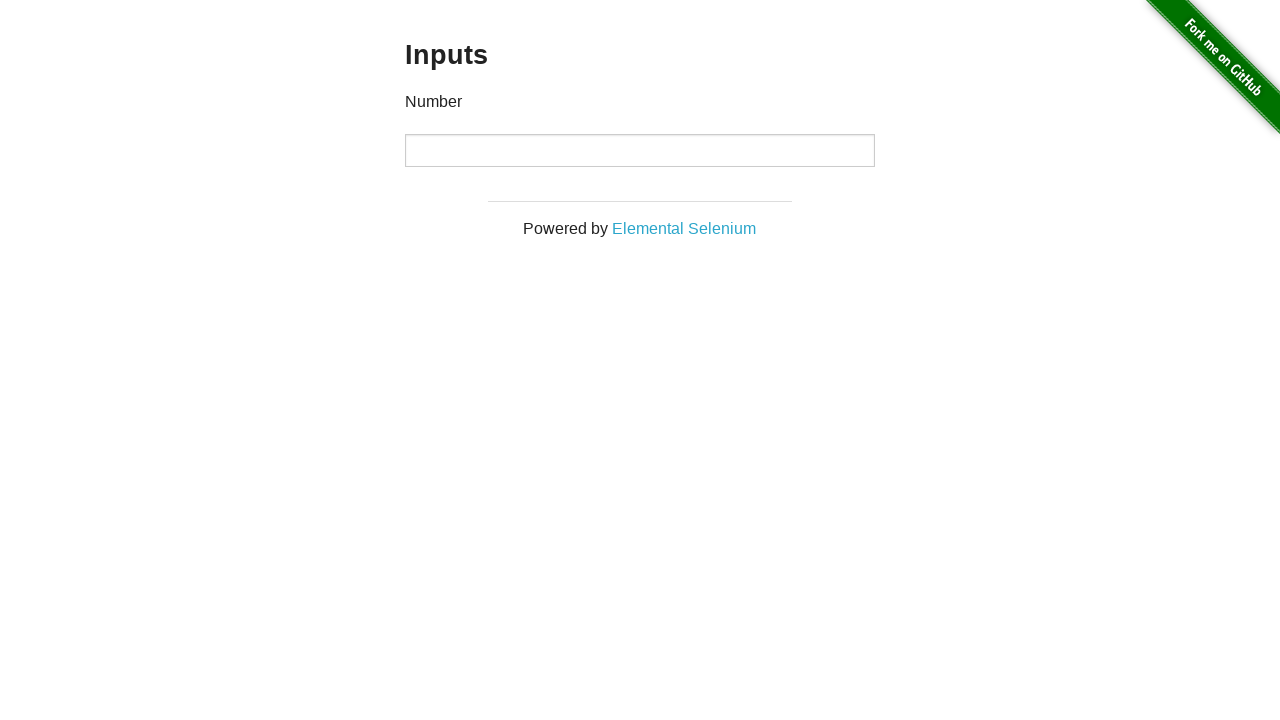

Entered initial value '1000' into number input field on input
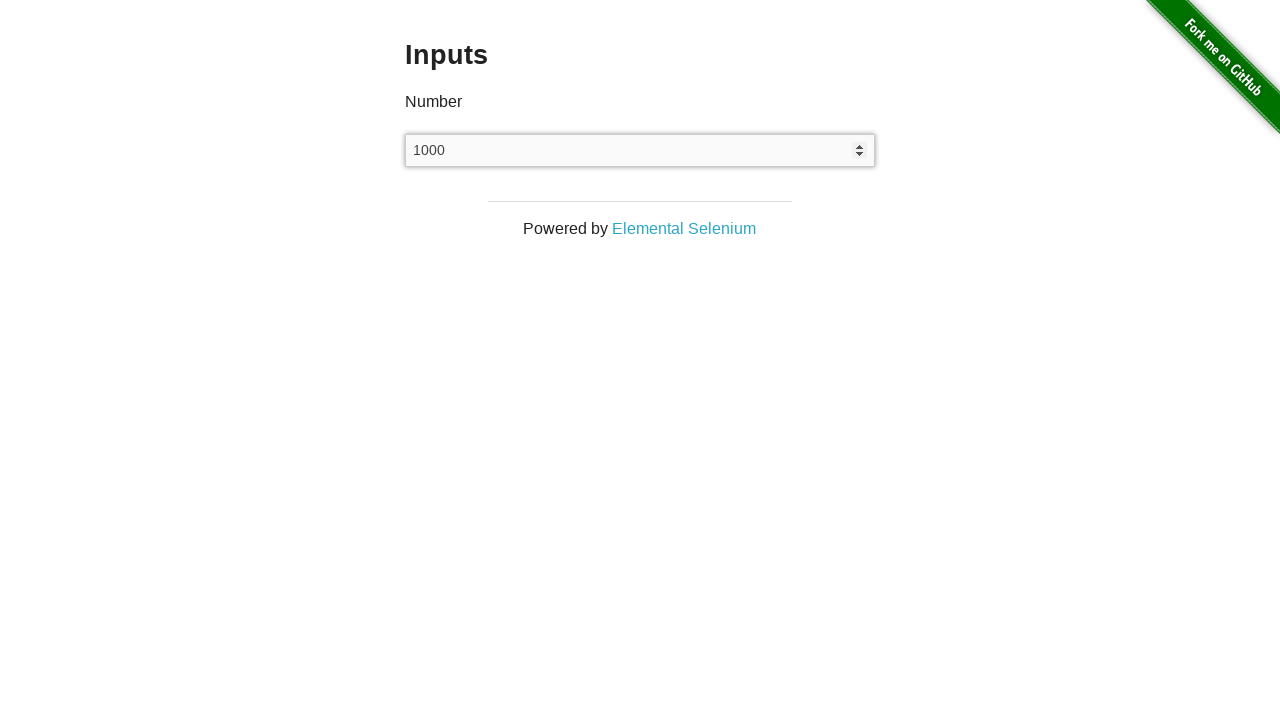

Cleared the input field on input
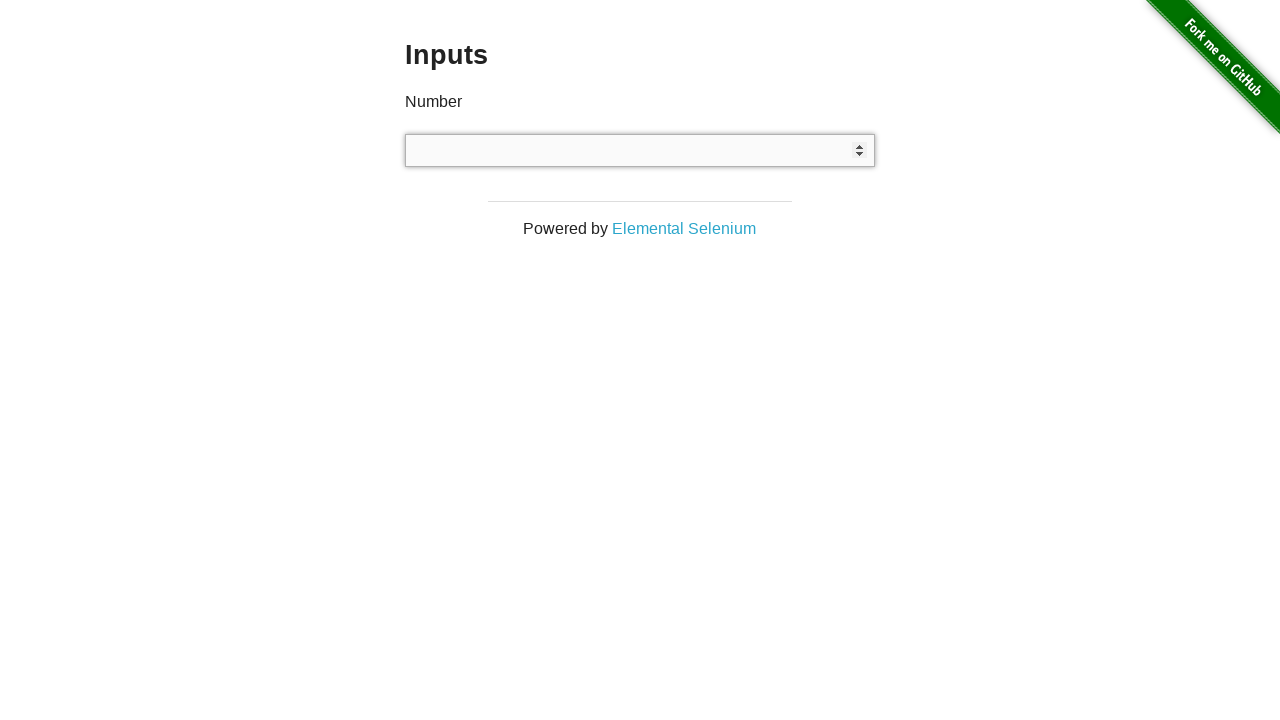

Entered new value '999' into number input field on input
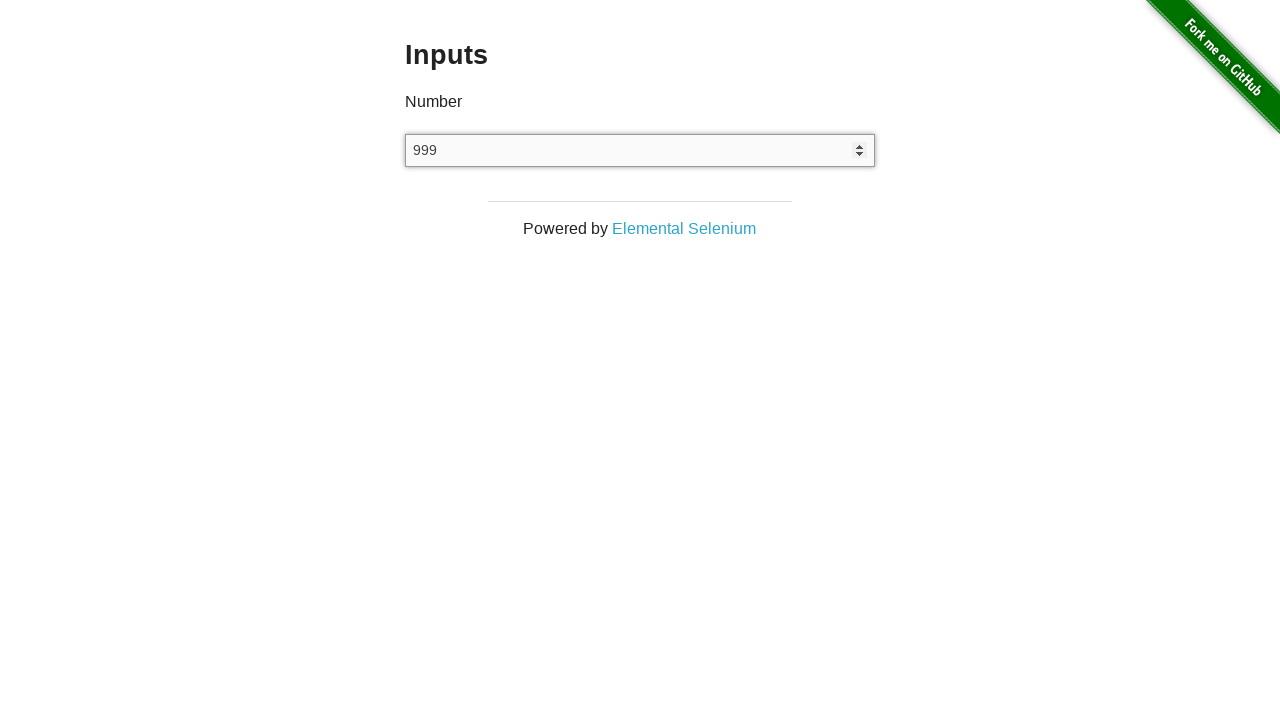

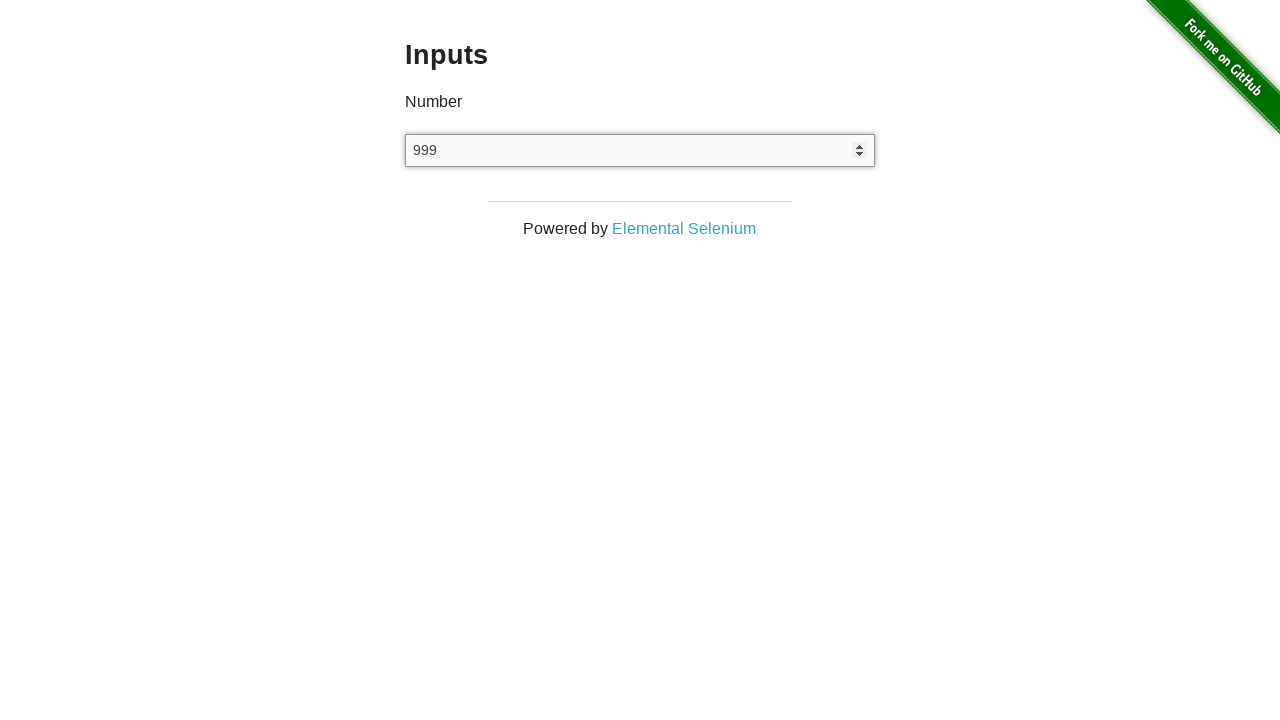